Tests radio button functionality by clicking on radio button options and verifying their selection state

Starting URL: https://demoqa.com/radio-button

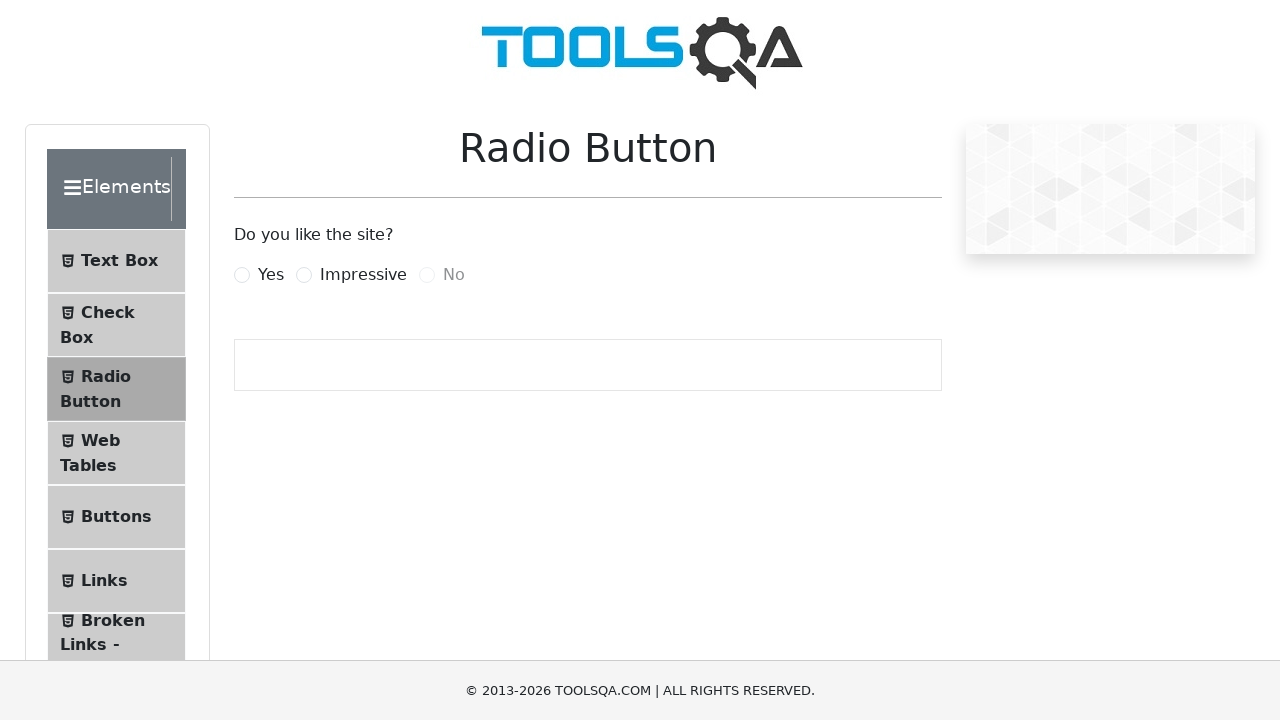

Clicked 'Yes' radio button label at (271, 275) on label[for='yesRadio']
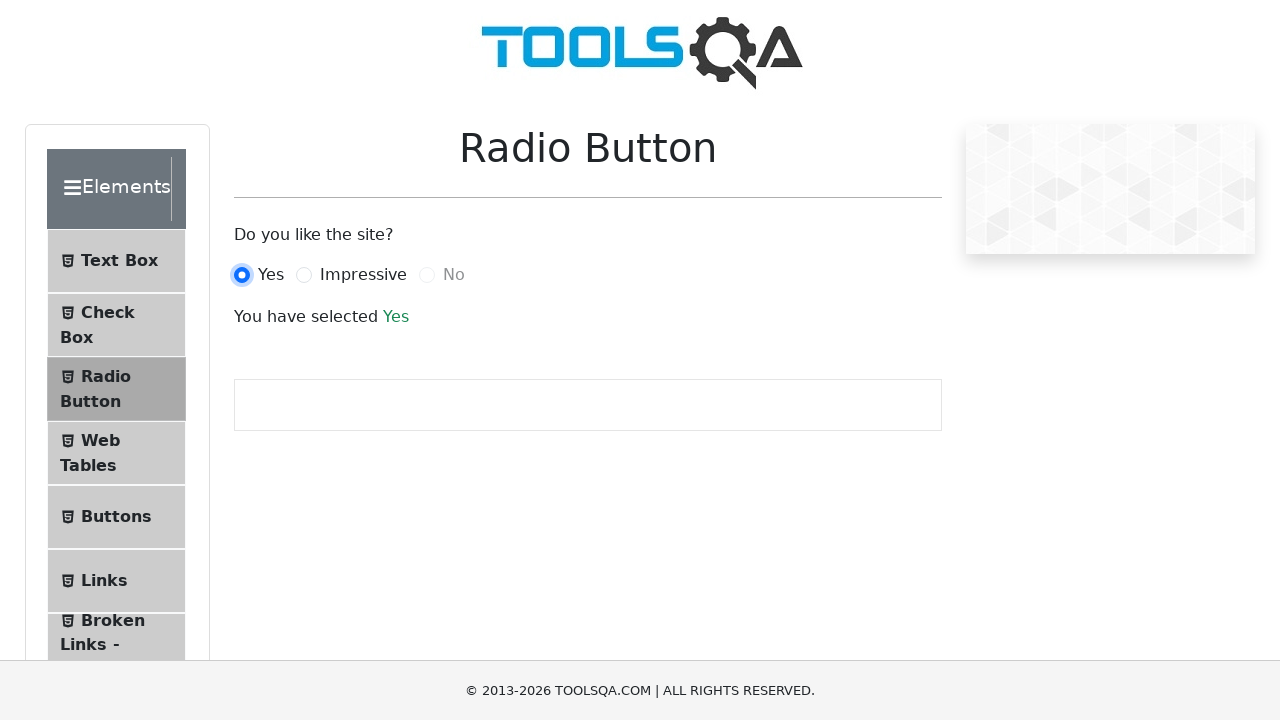

Located 'Yes' radio button input element
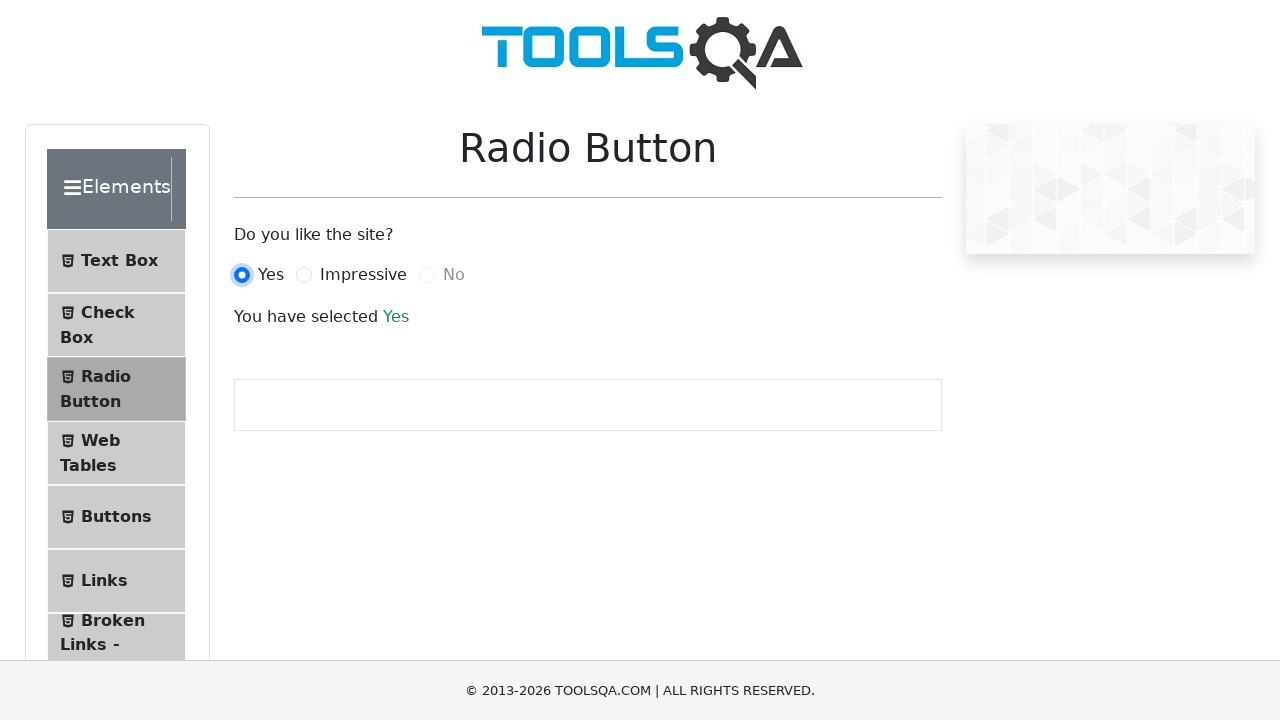

Verified 'Yes' radio button is selected
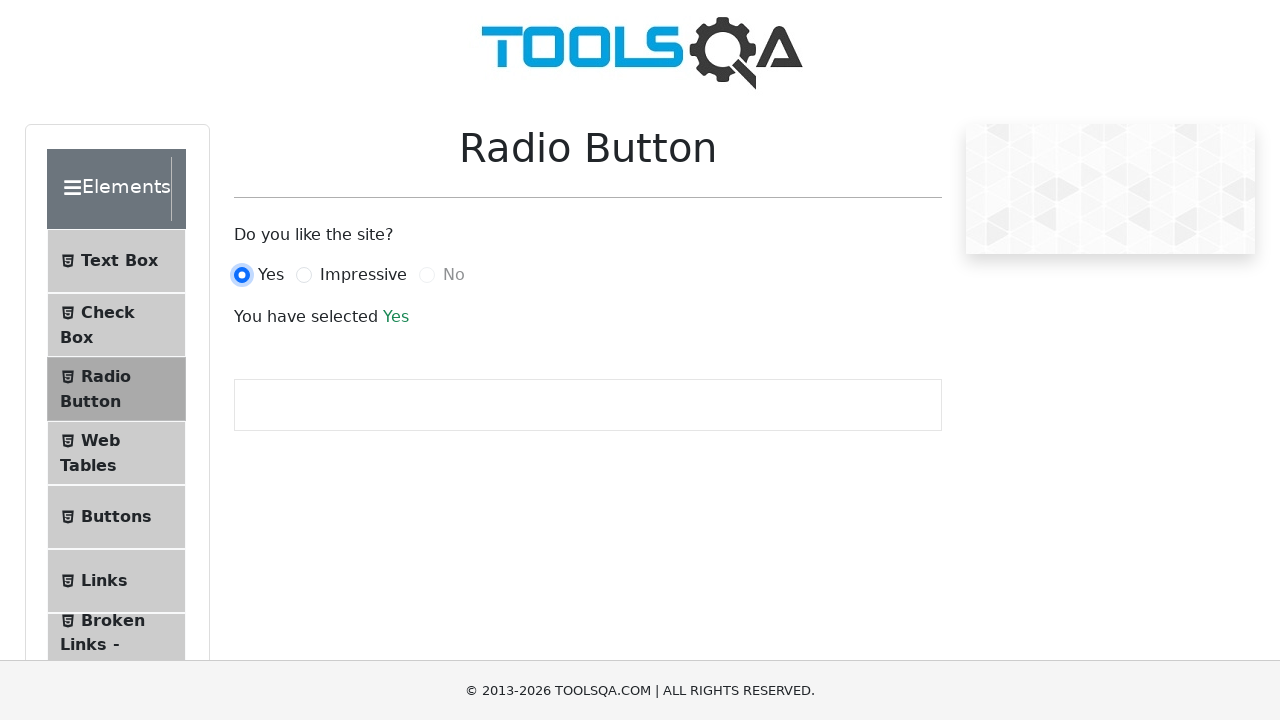

Located 'No' radio button input element
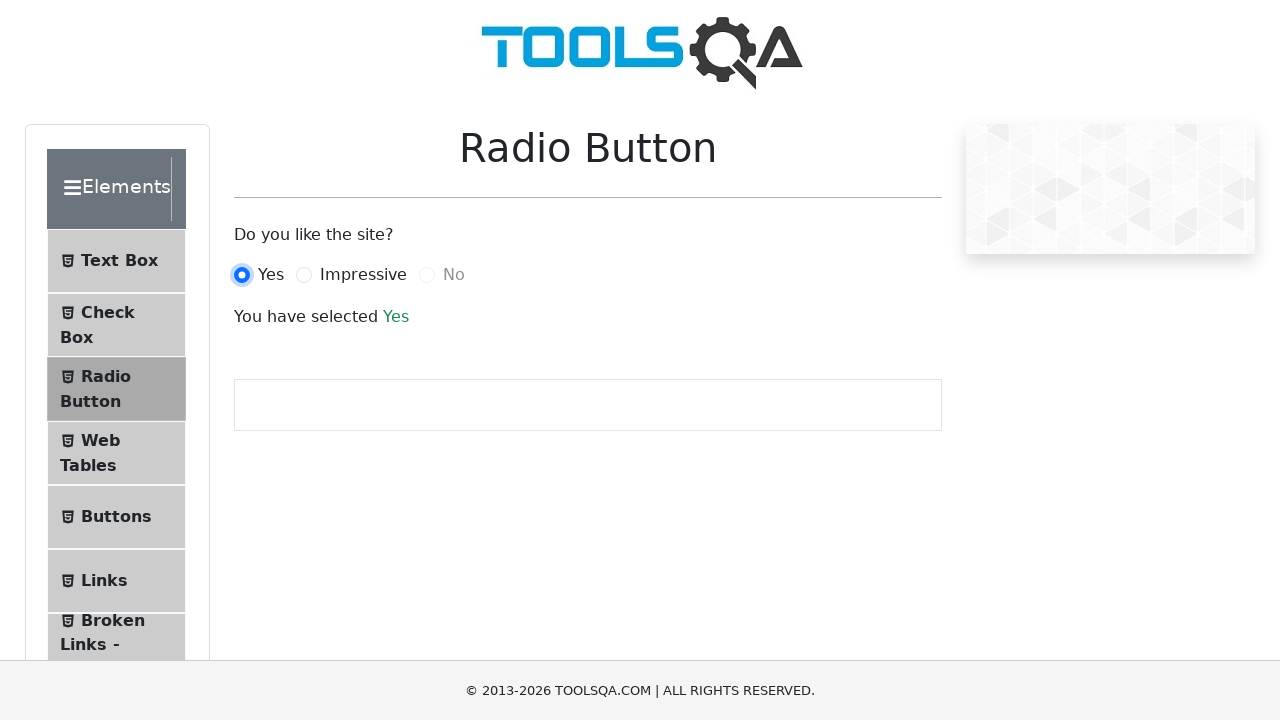

Verified 'No' radio button is disabled
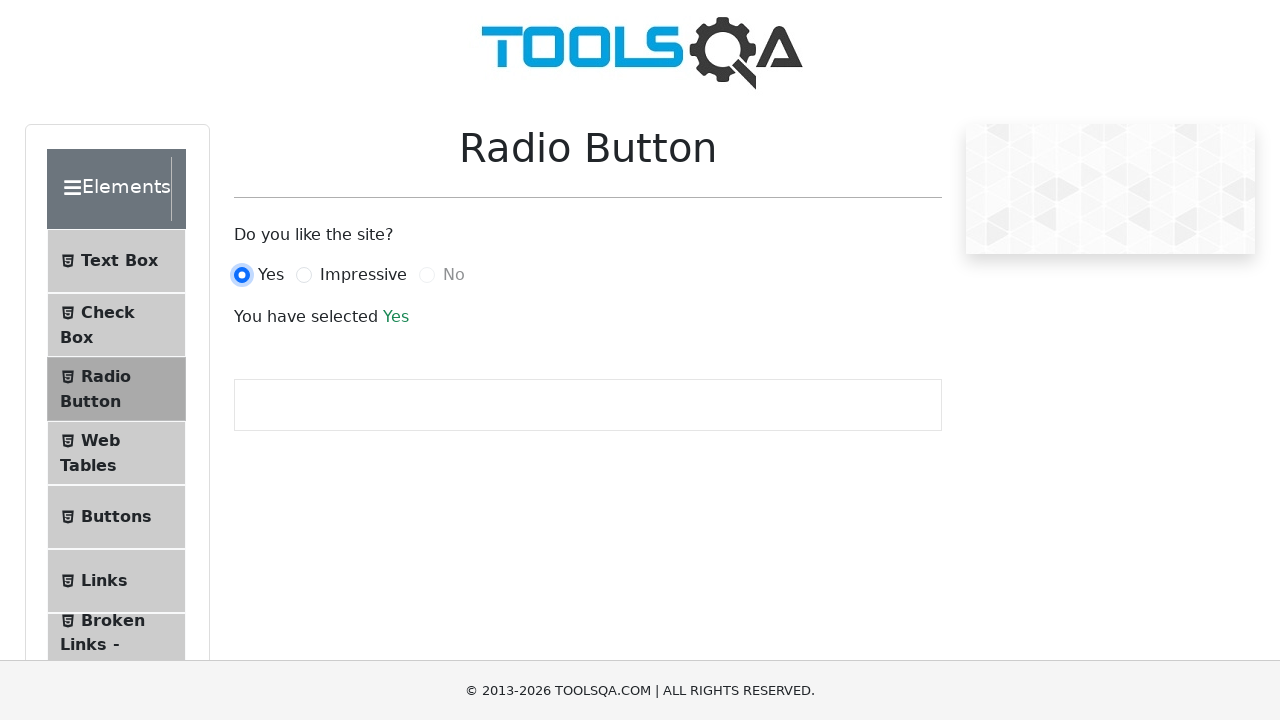

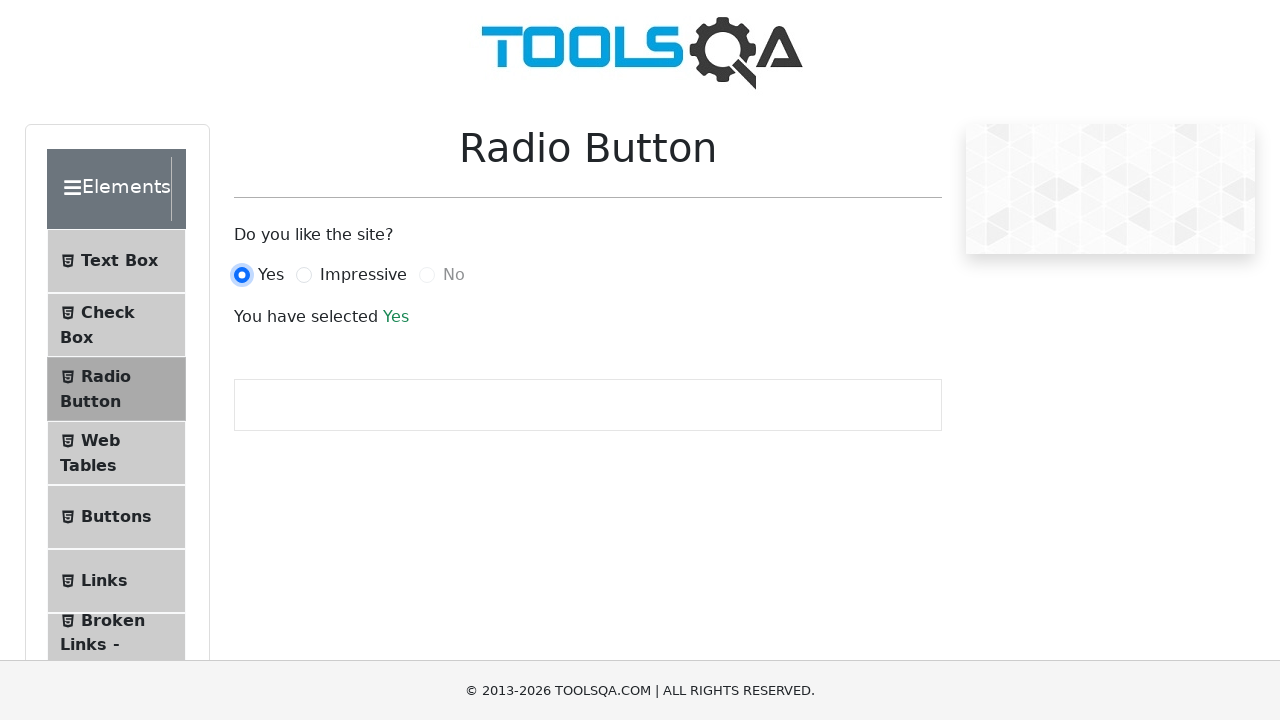